Navigates to the Python 2.7.12 download page and clicks on a download link to initiate a file download

Starting URL: https://www.python.org/downloads/release/python-2712/

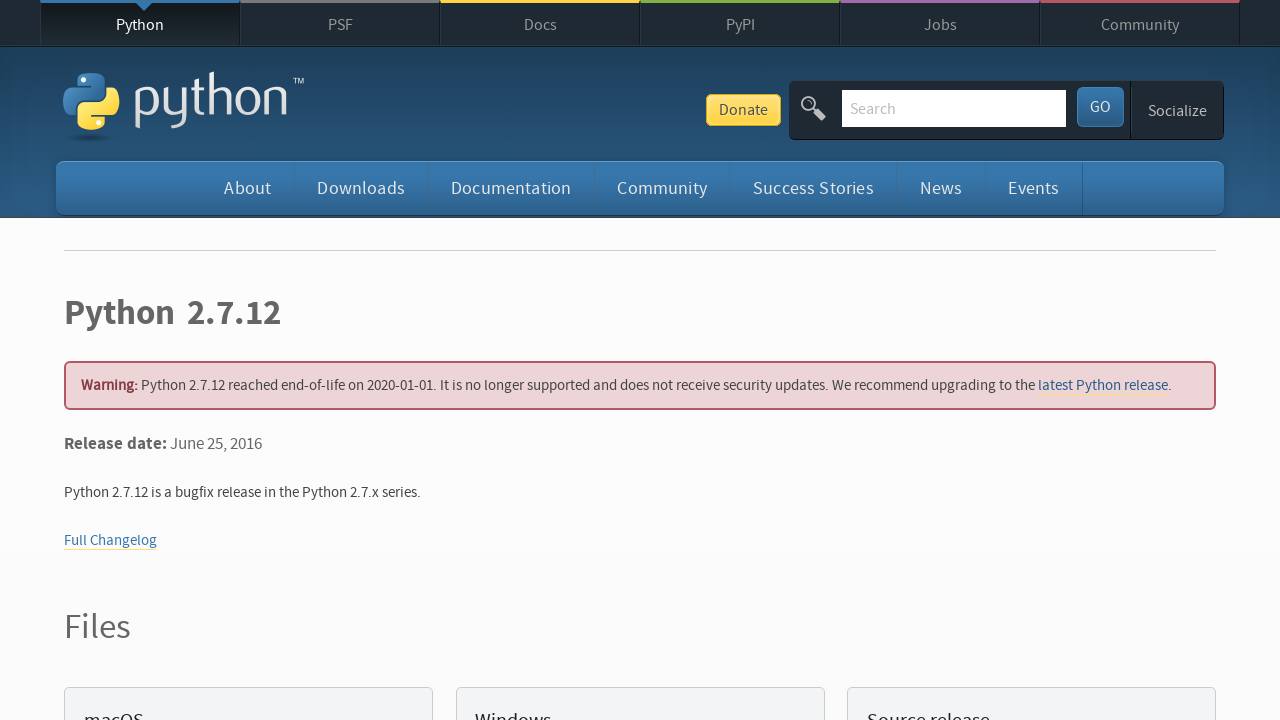

Clicked on Windows x86-64 MSI installer download link at (162, 360) on a:has-text('Windows x86-64 MSI installer')
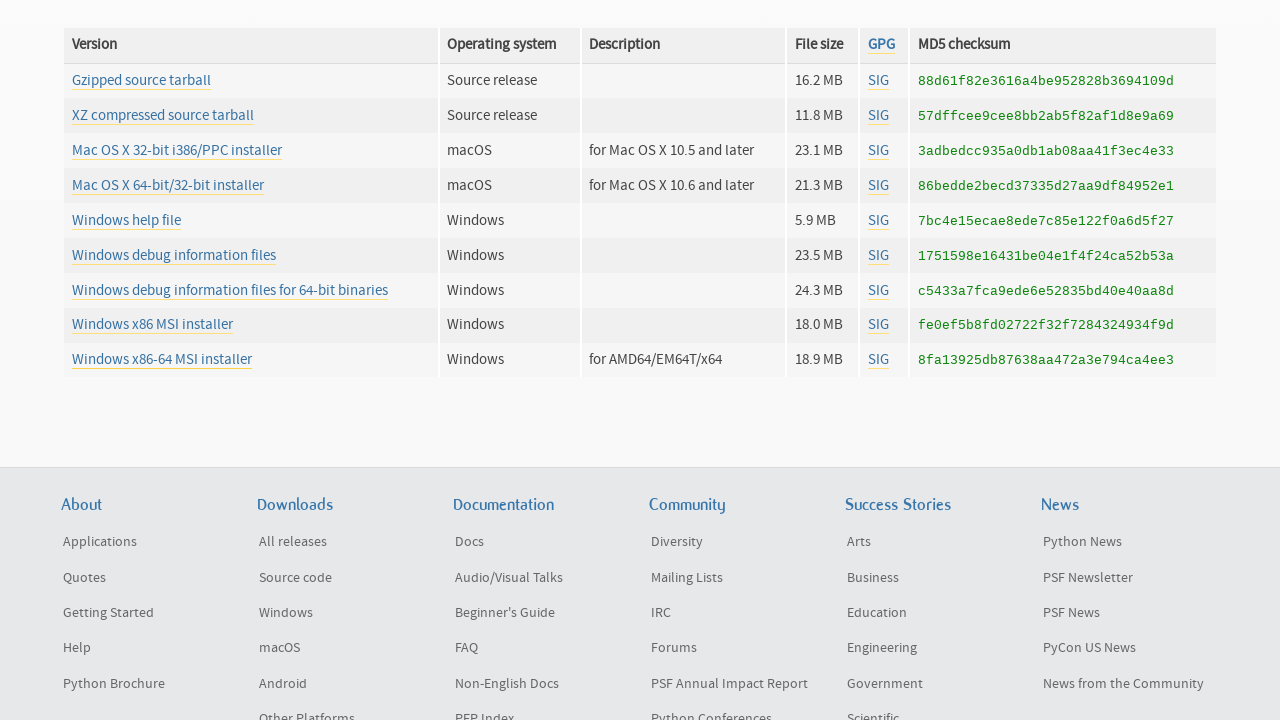

Waited 3 seconds for download to initiate
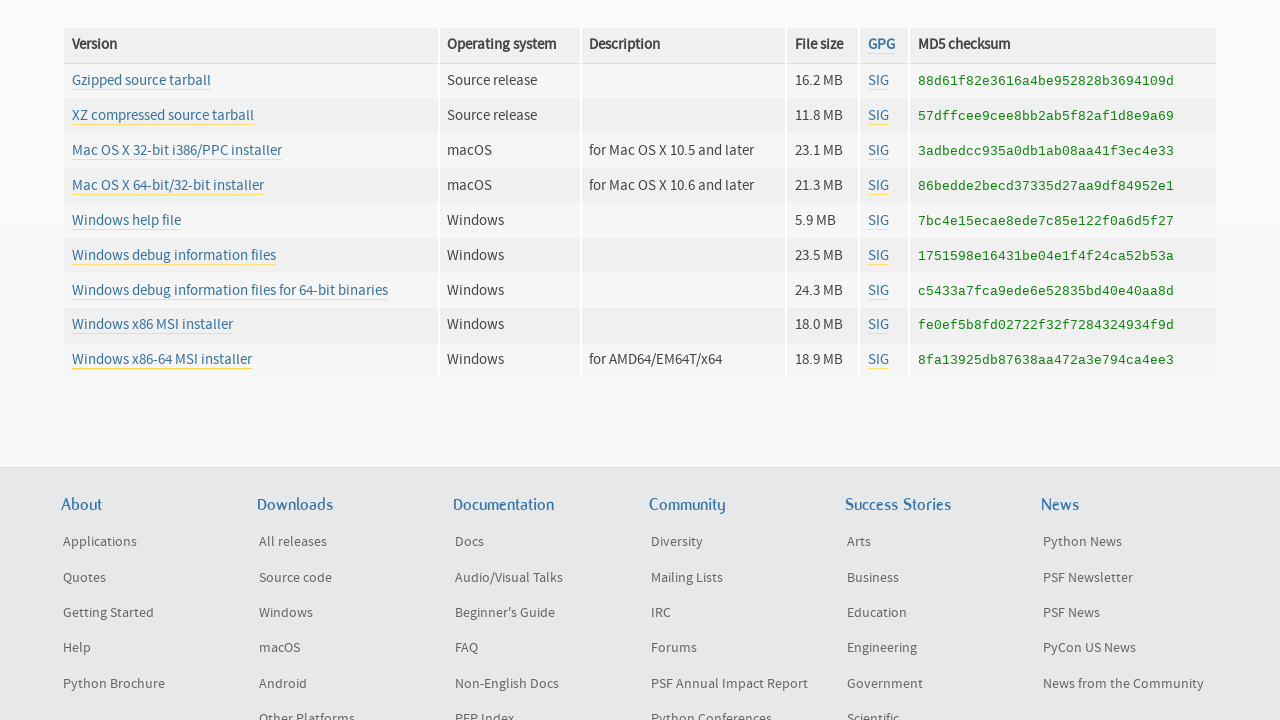

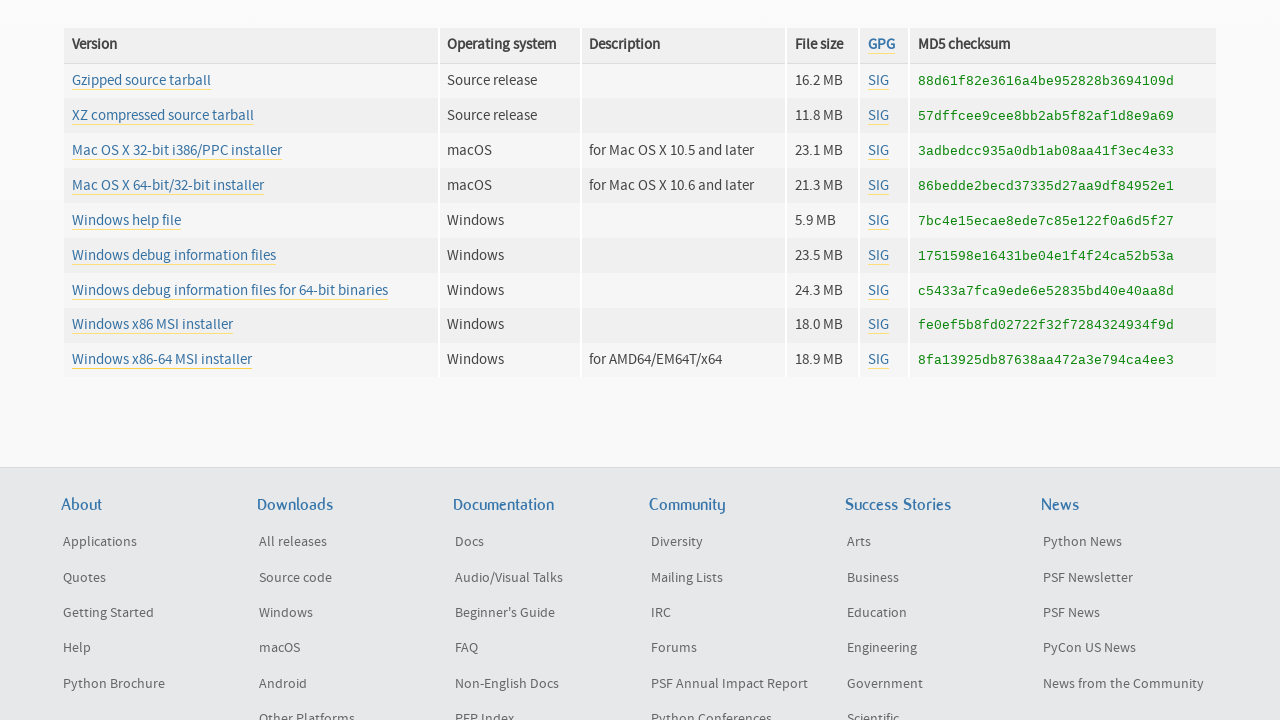